Tests the forgot password functionality by clicking on the Forgot Password link, entering an email address, and clicking the retrieve password button, then verifying the page response.

Starting URL: https://the-internet.herokuapp.com

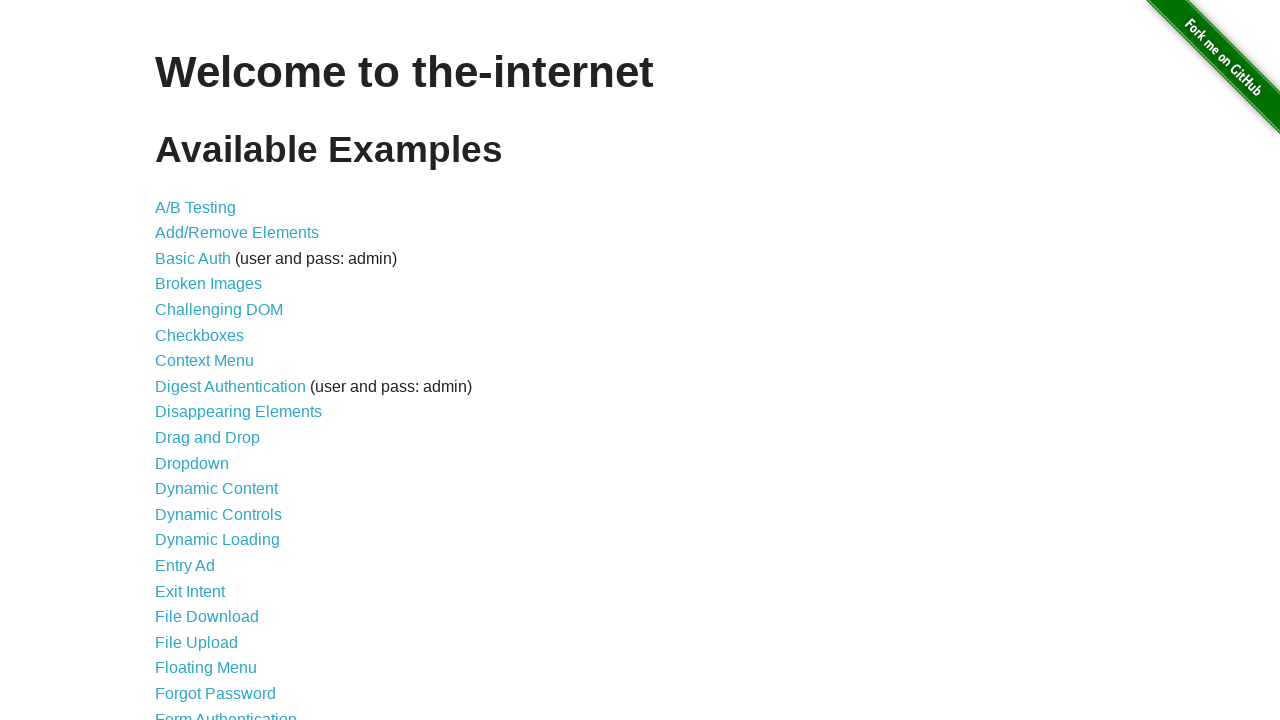

Clicked on 'Forgot Password' link at (216, 693) on a:has-text('Forgot Password')
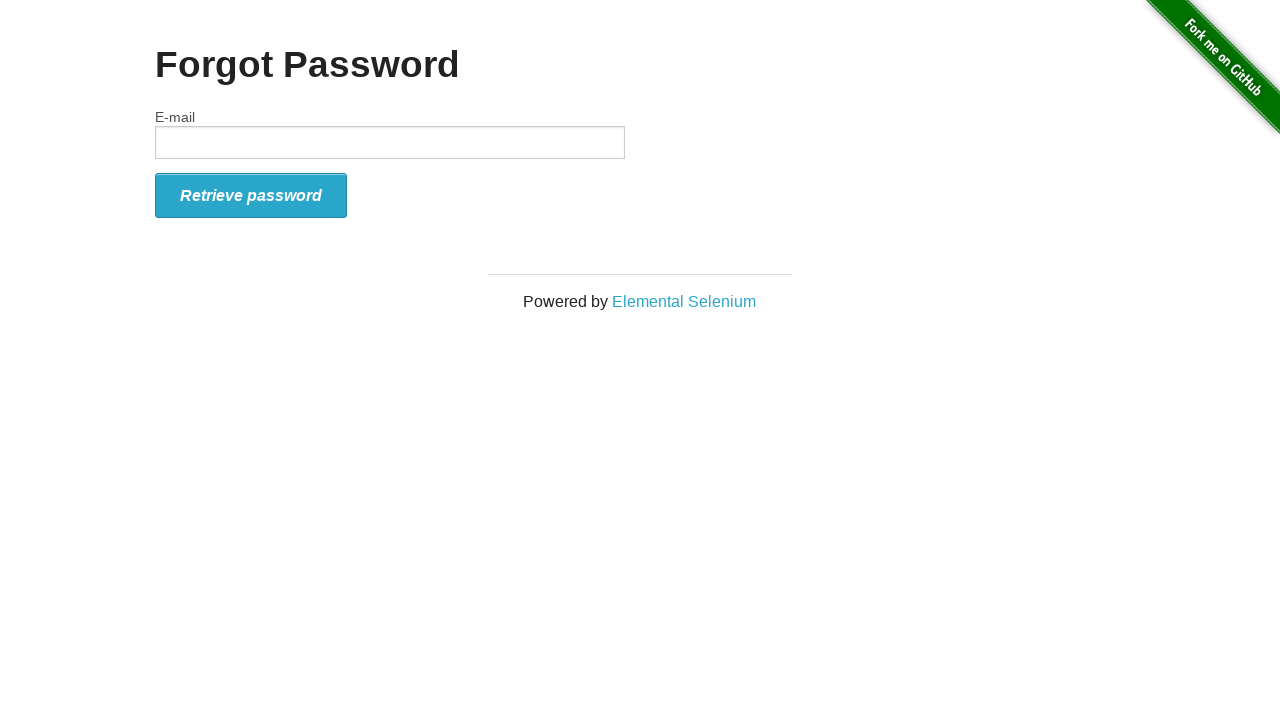

Page loaded and DOM content ready
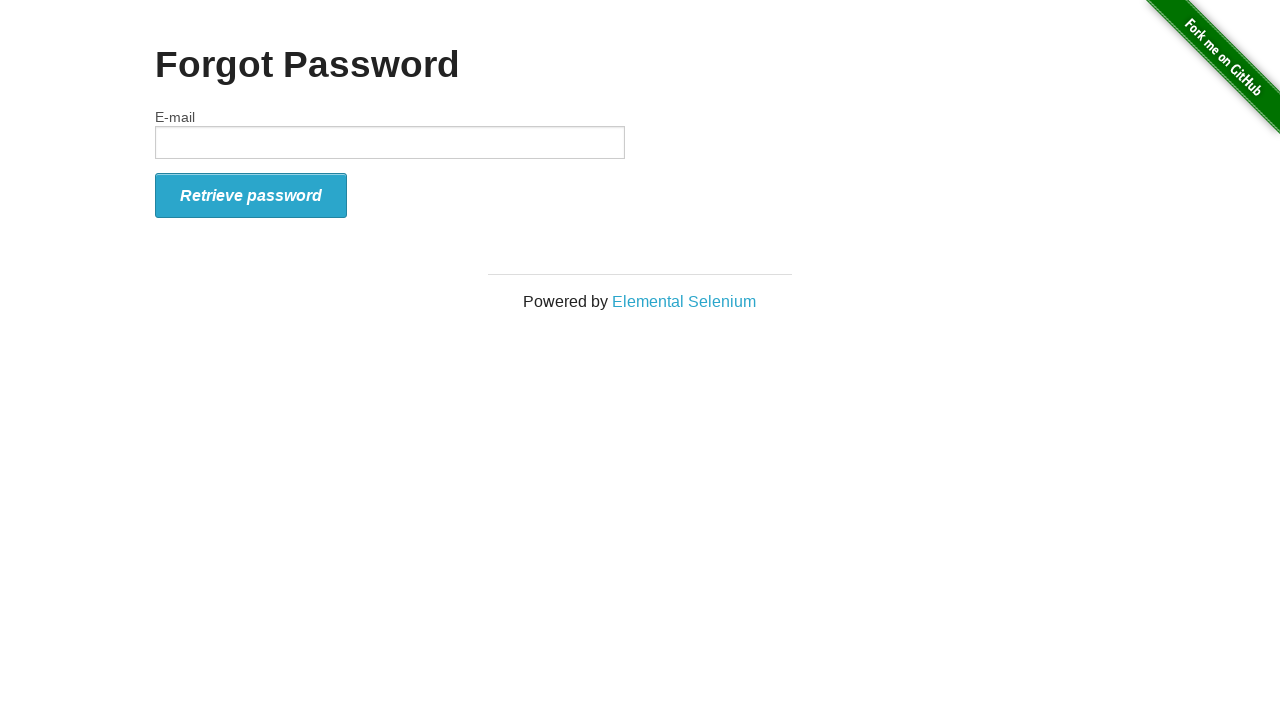

Entered email address 'testuser847@mail.ru' in email field on #email
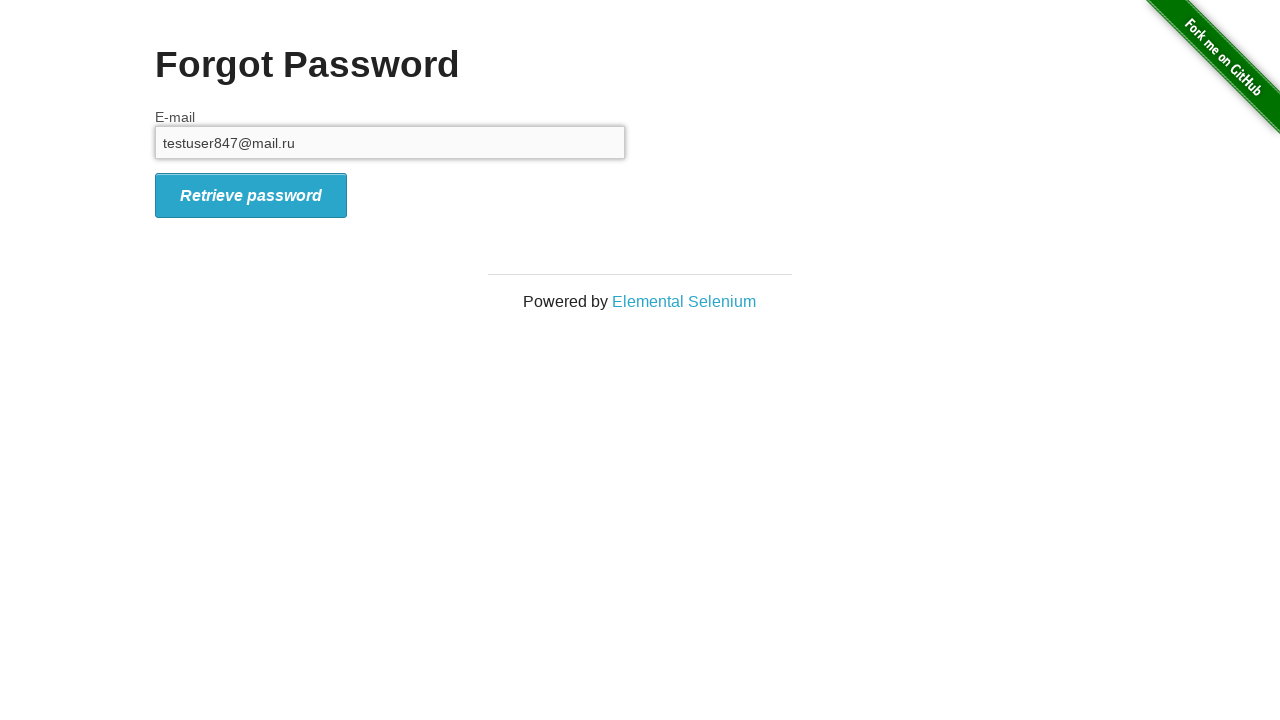

Clicked 'Retrieve password' button at (251, 195) on i:has-text('Retrieve password')
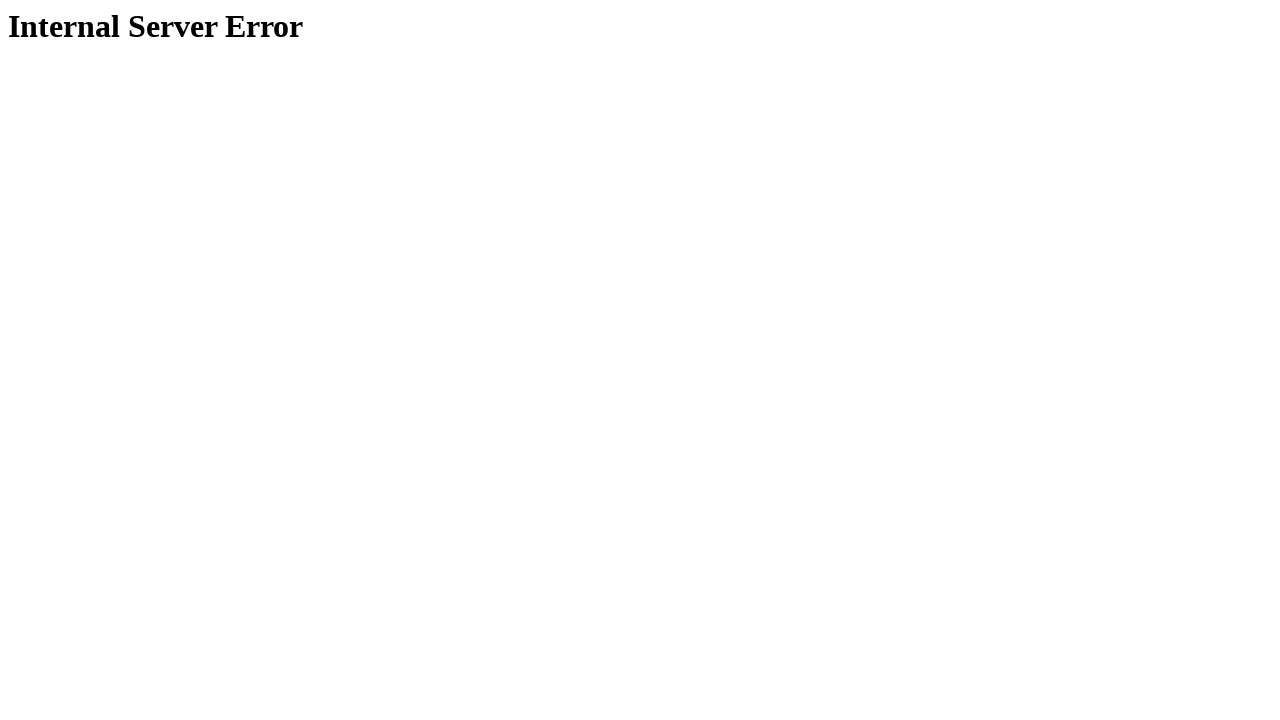

Verified 'Internal Server Error' page loaded
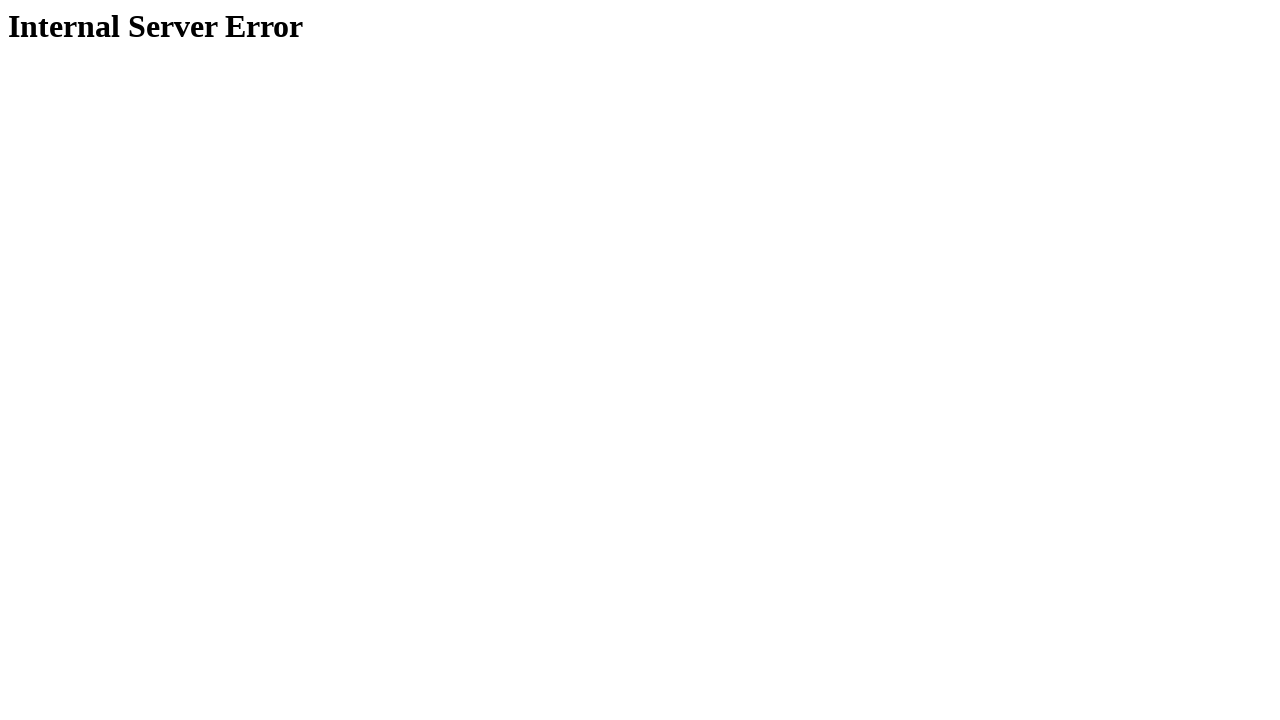

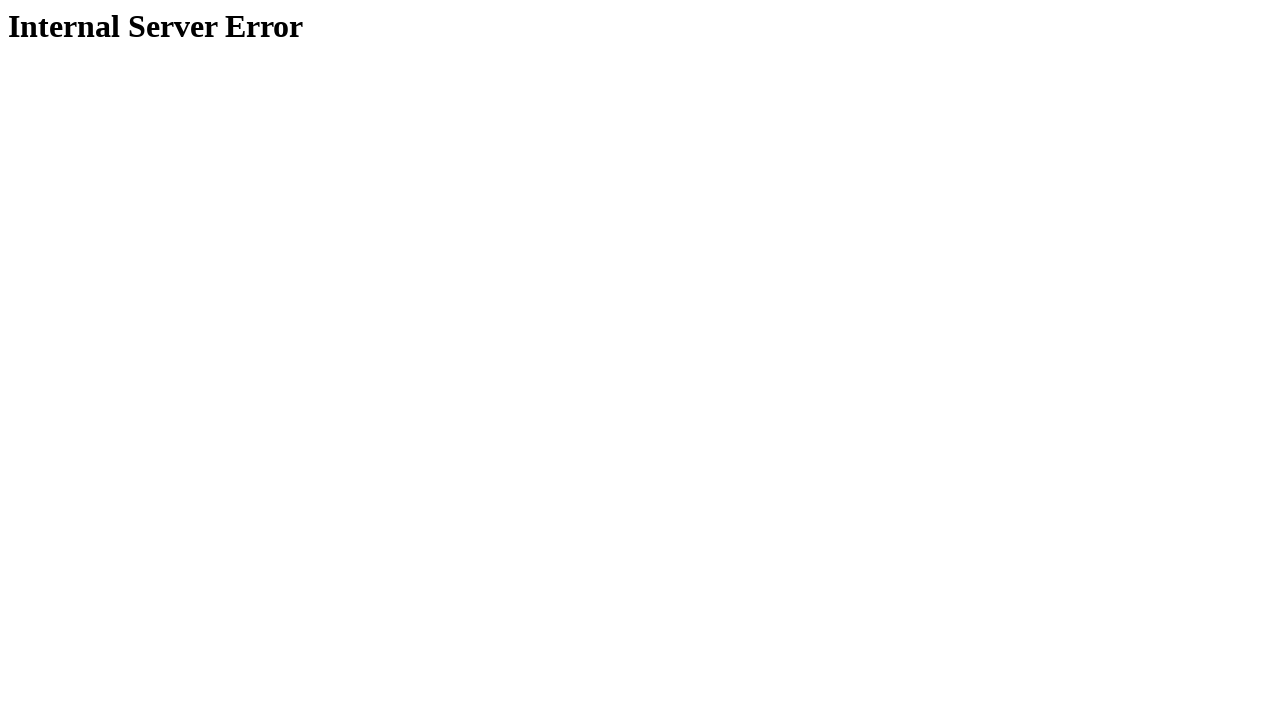